Tests basic browser navigation operations on Walmart website including refresh, back, and forward navigation

Starting URL: https://www.walmart.com

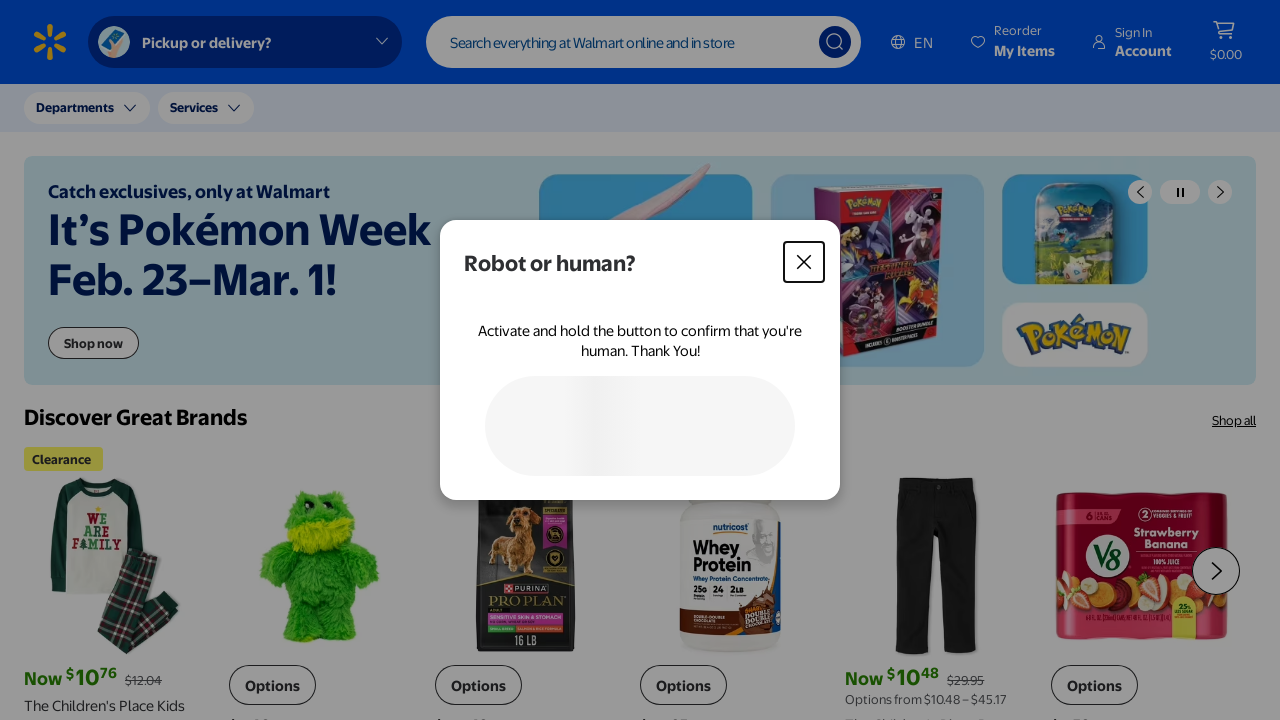

Refreshed the Walmart page
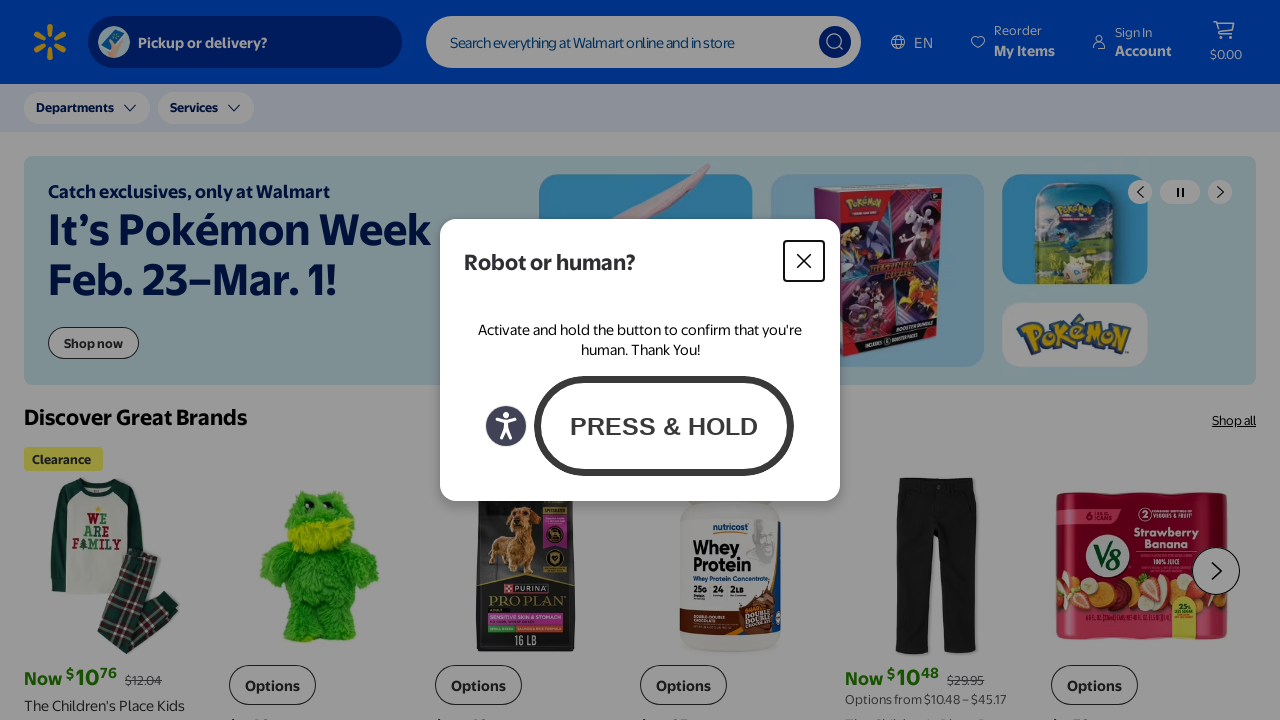

Navigated back in browser history
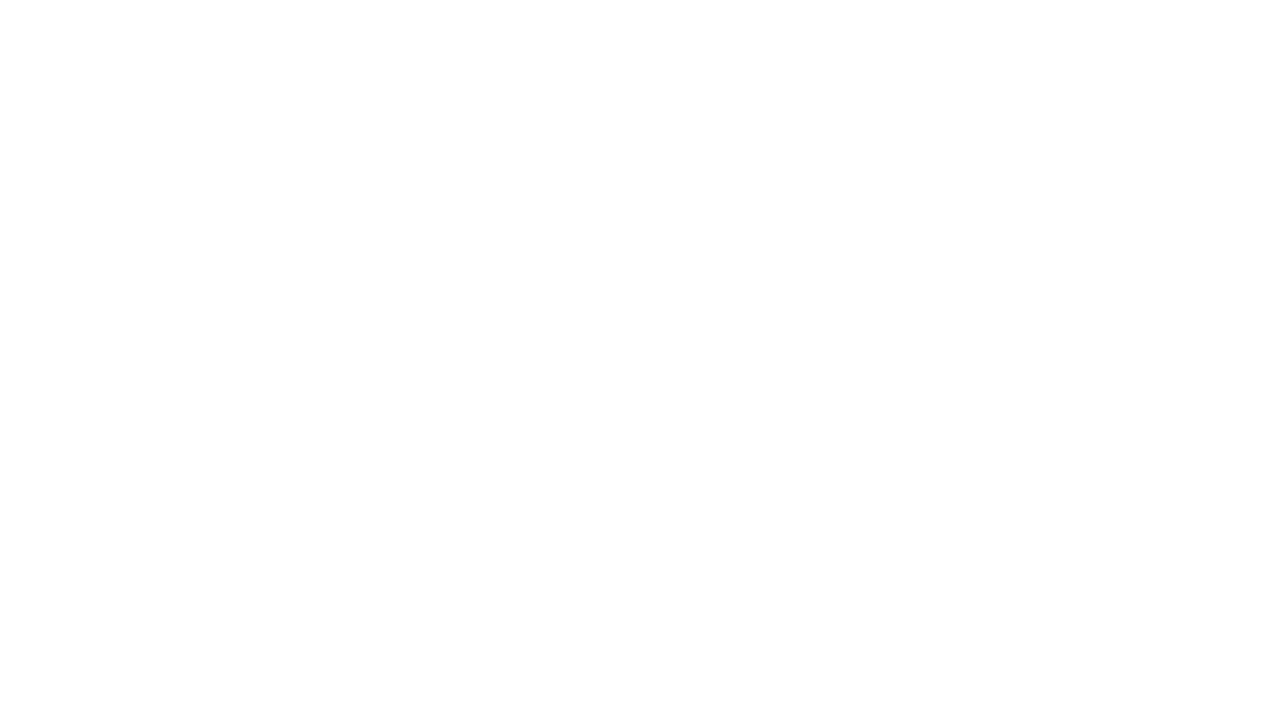

Navigated forward in browser history to return to Walmart
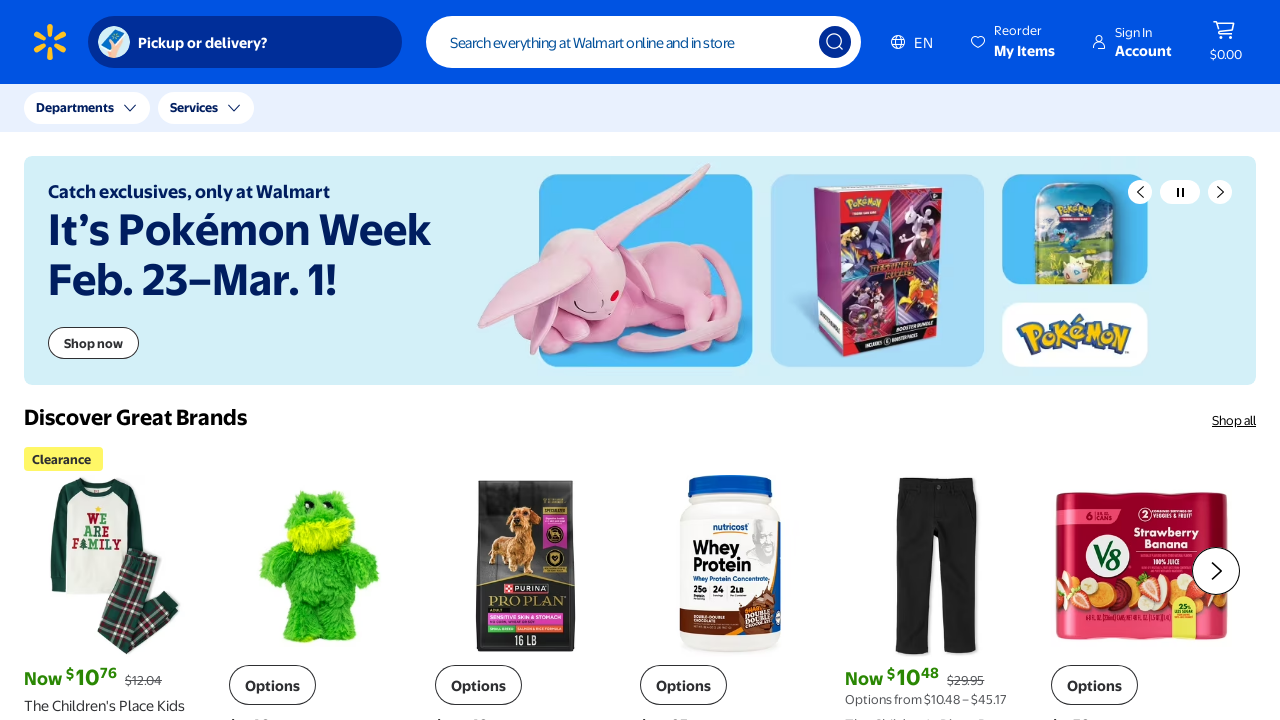

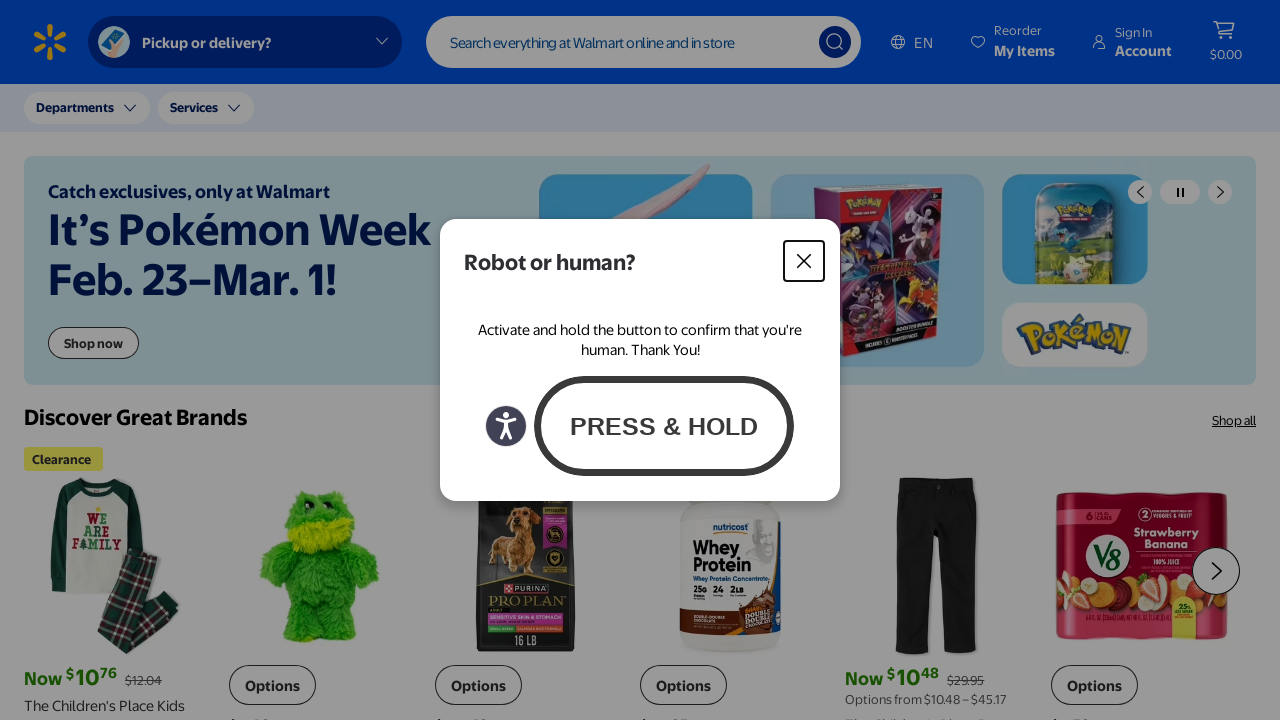